Navigates to a Twitch streamer's page and waits for the stream to load

Starting URL: https://www.twitch.tv/shroud

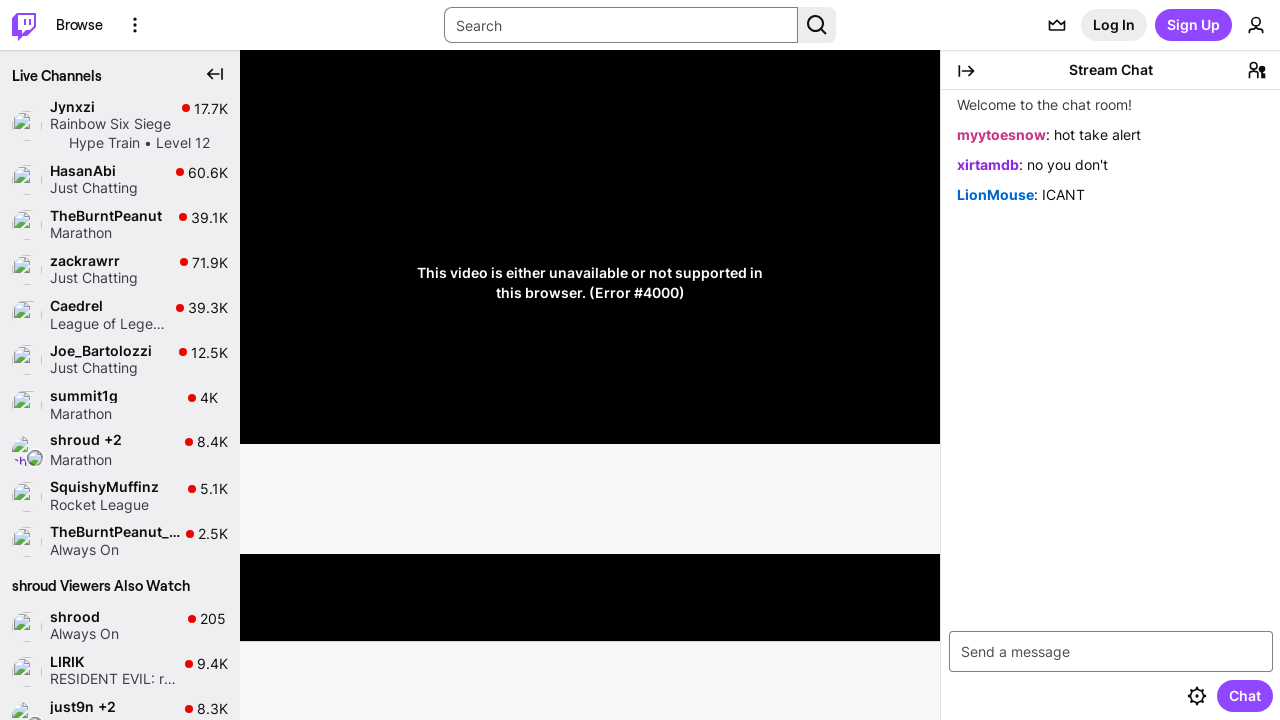

Stream video player loaded on Twitch streamer page
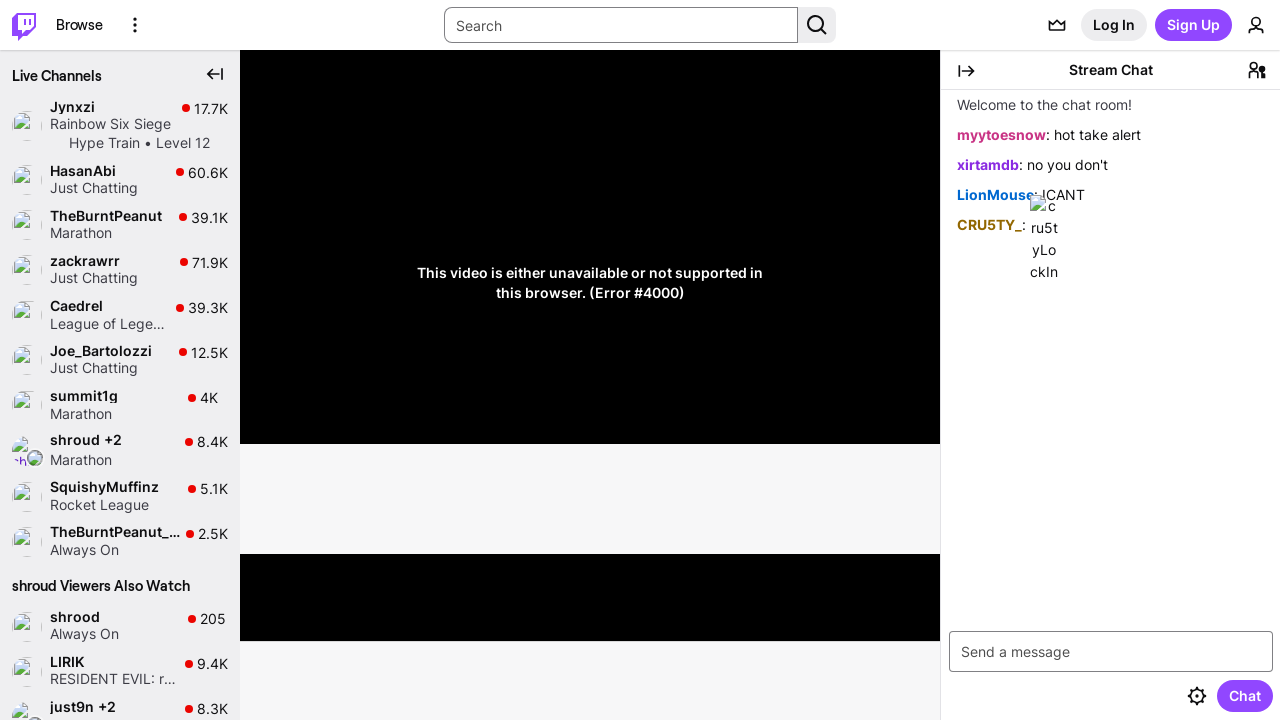

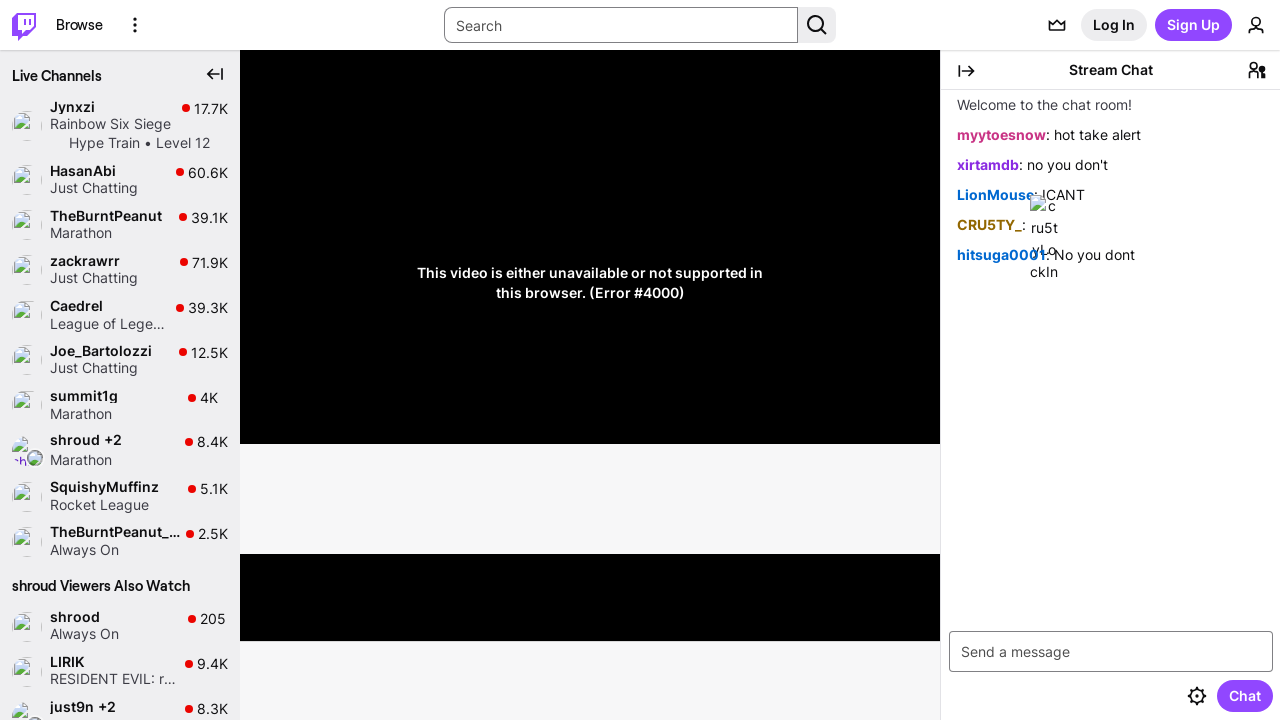